Tests dynamic property behavior by verifying that a button becomes visible after page load with implicit wait

Starting URL: https://demoqa.com/dynamic-properties

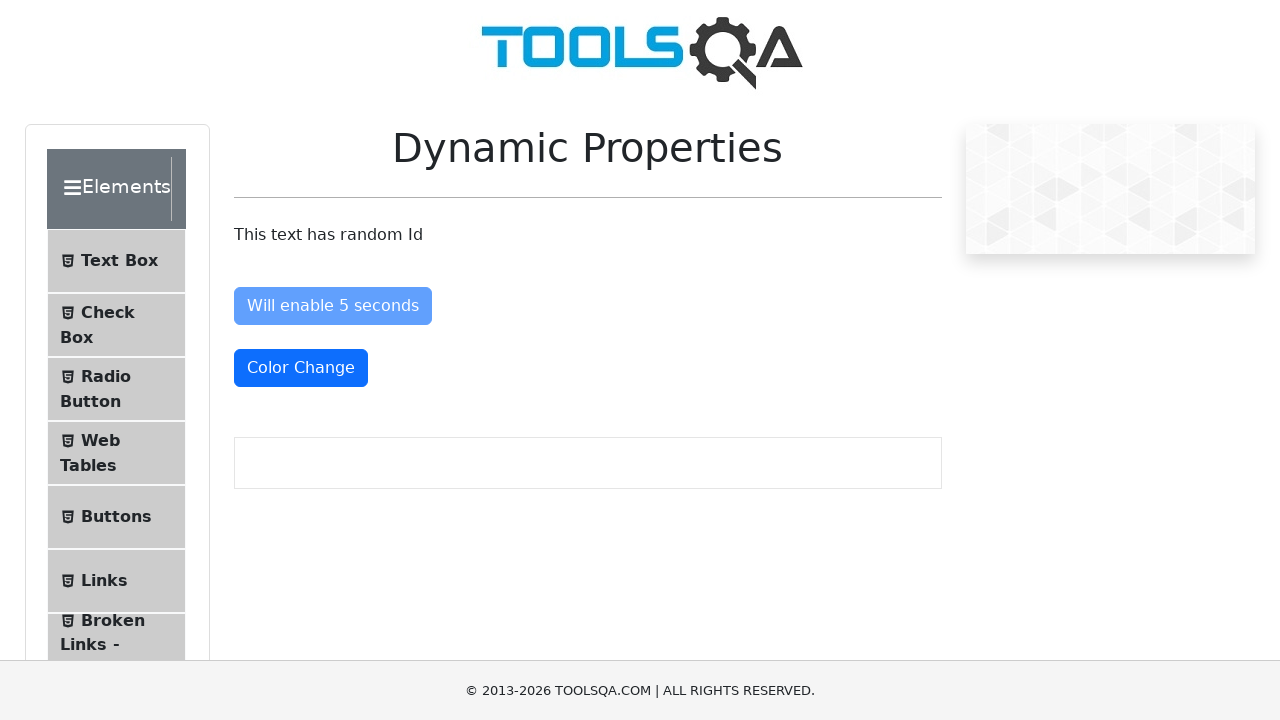

Waited for 'visibleAfter' button to become visible after implicit wait
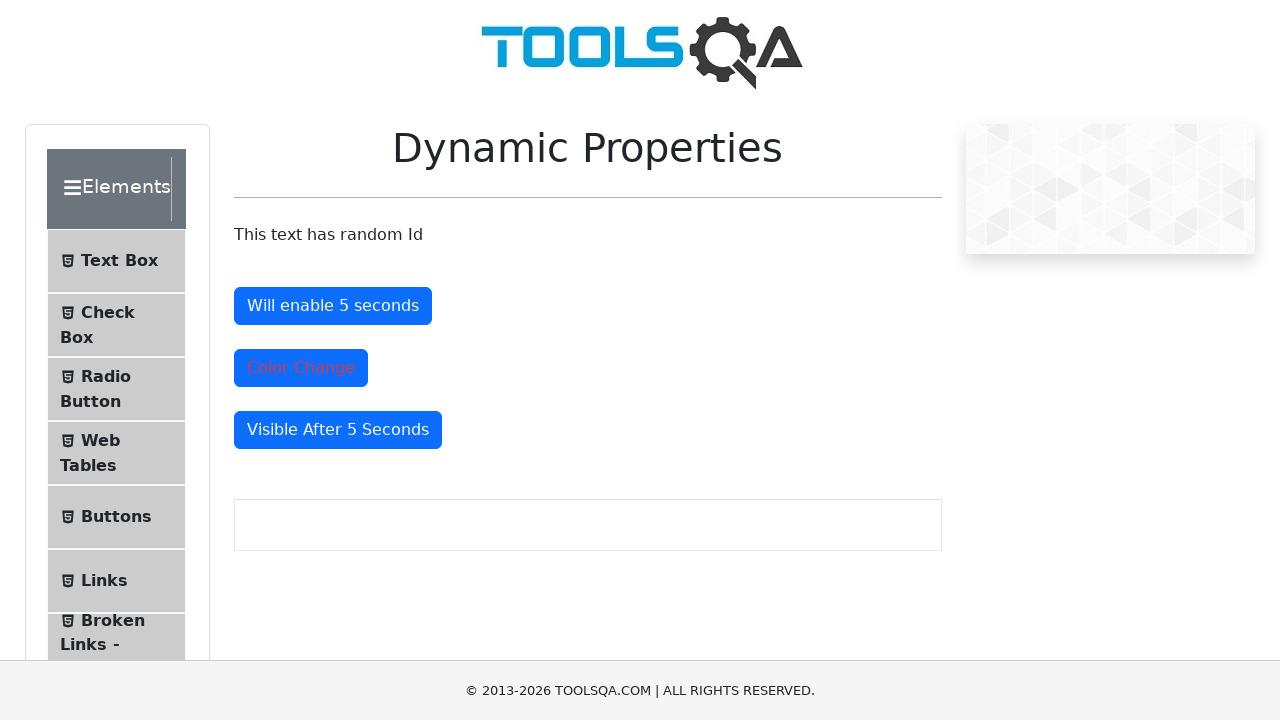

Verified that 'visibleAfter' button is visible
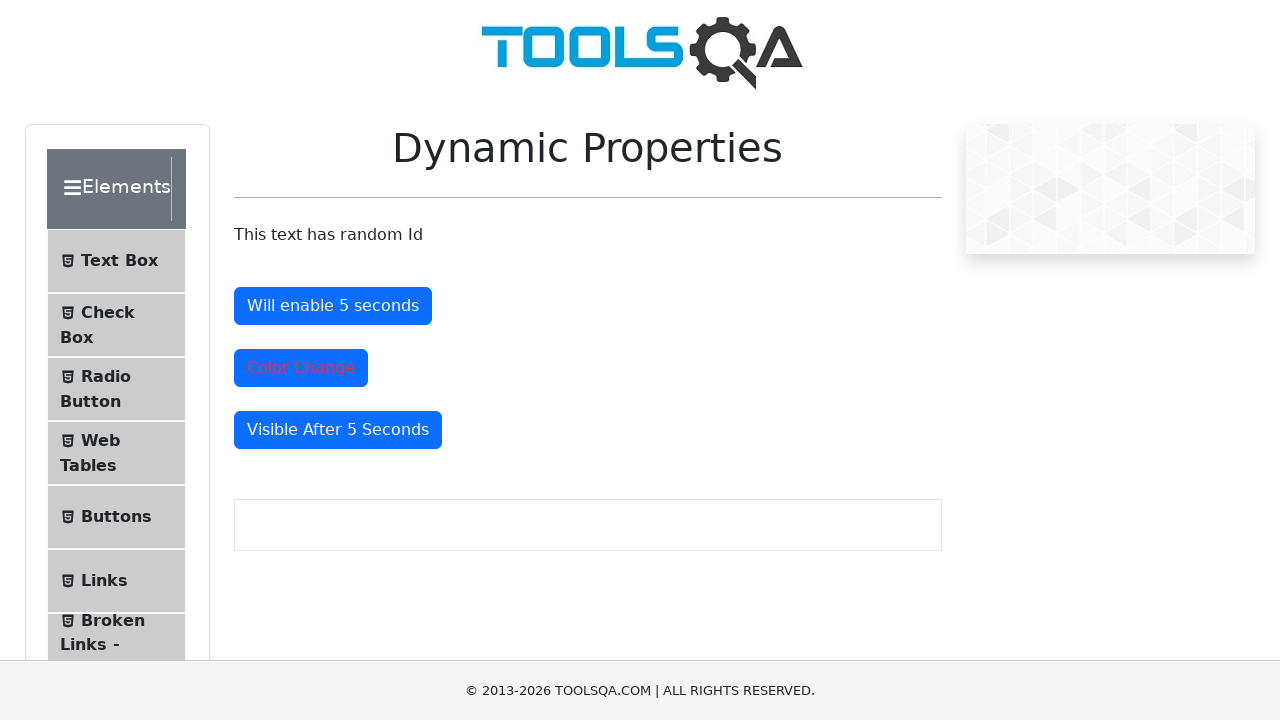

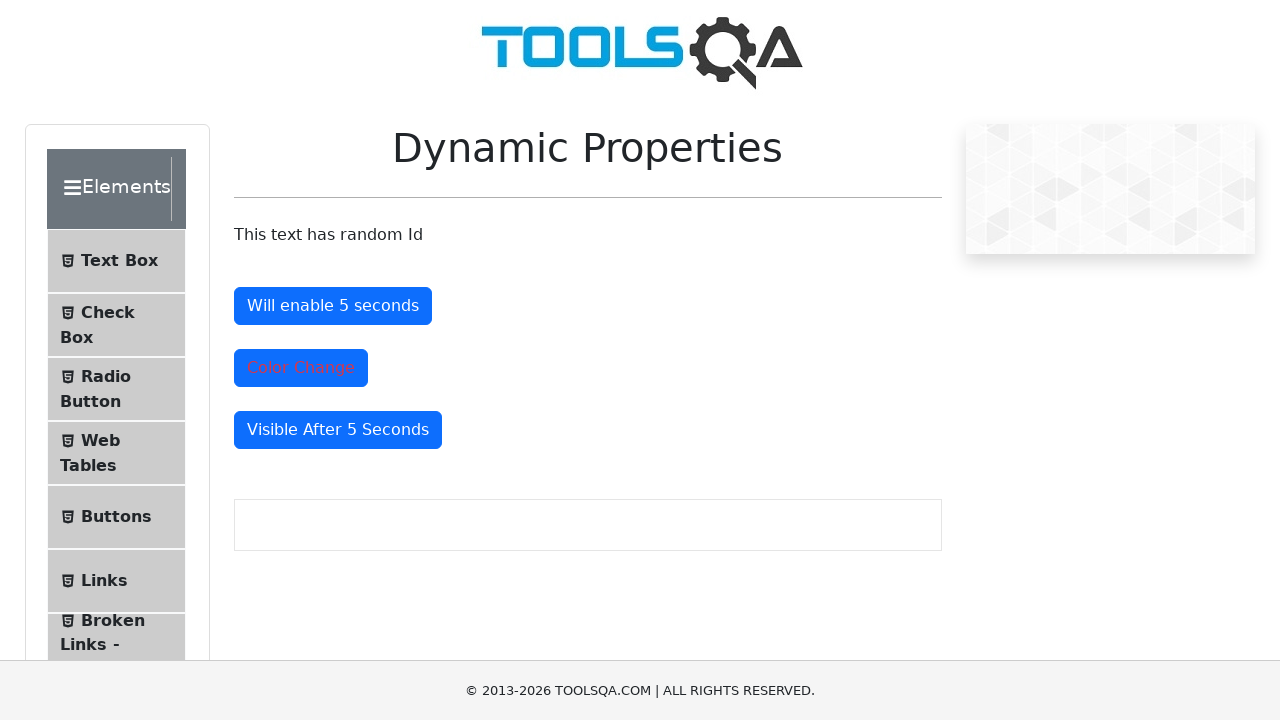